Tests calendar date picker functionality by selecting a specific date (June 15, 2027) through the calendar navigation interface and verifying the selected values

Starting URL: https://rahulshettyacademy.com/seleniumPractise/#/offers

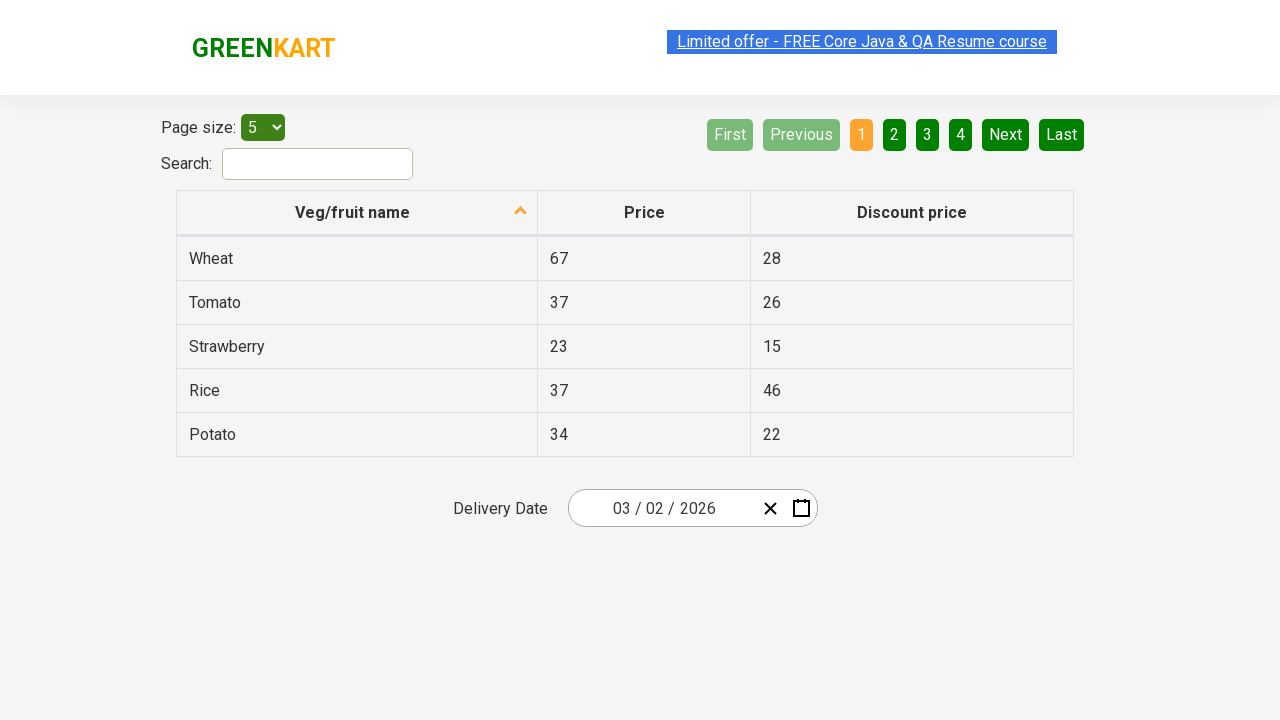

Clicked date picker input group to open calendar at (662, 508) on .react-date-picker__inputGroup
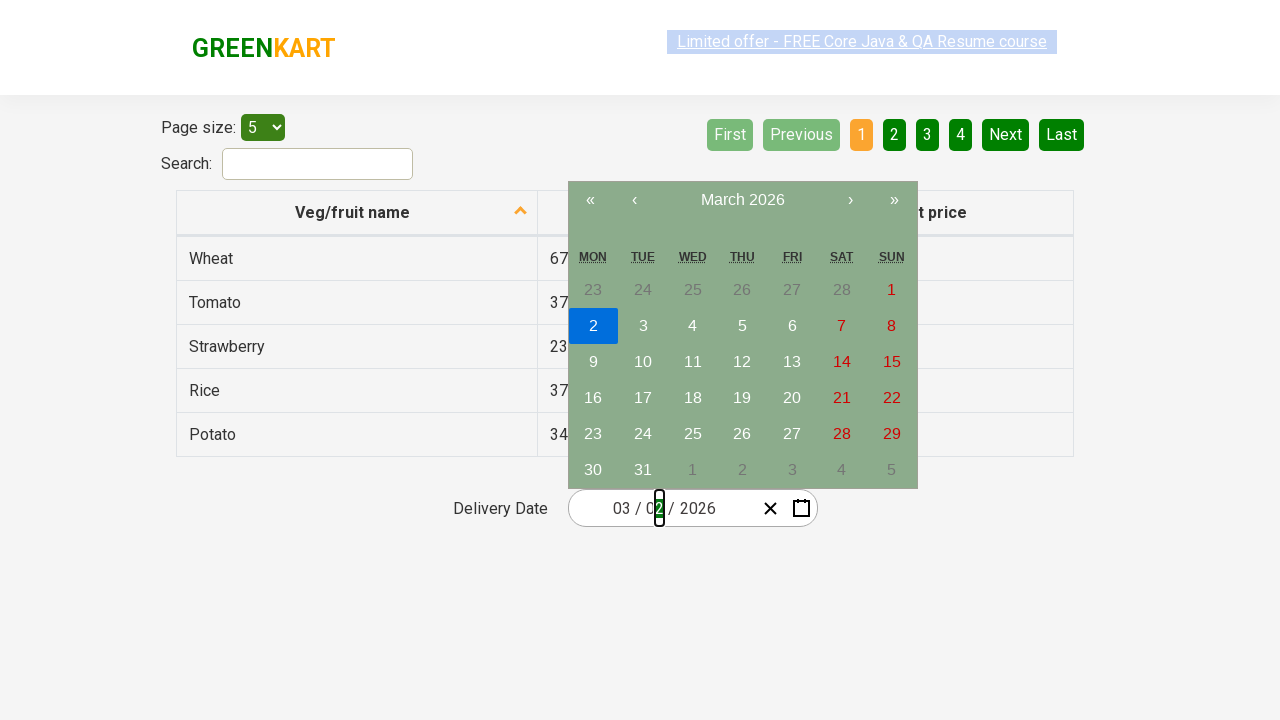

Clicked navigation label to navigate to month view at (742, 200) on .react-calendar__navigation__label
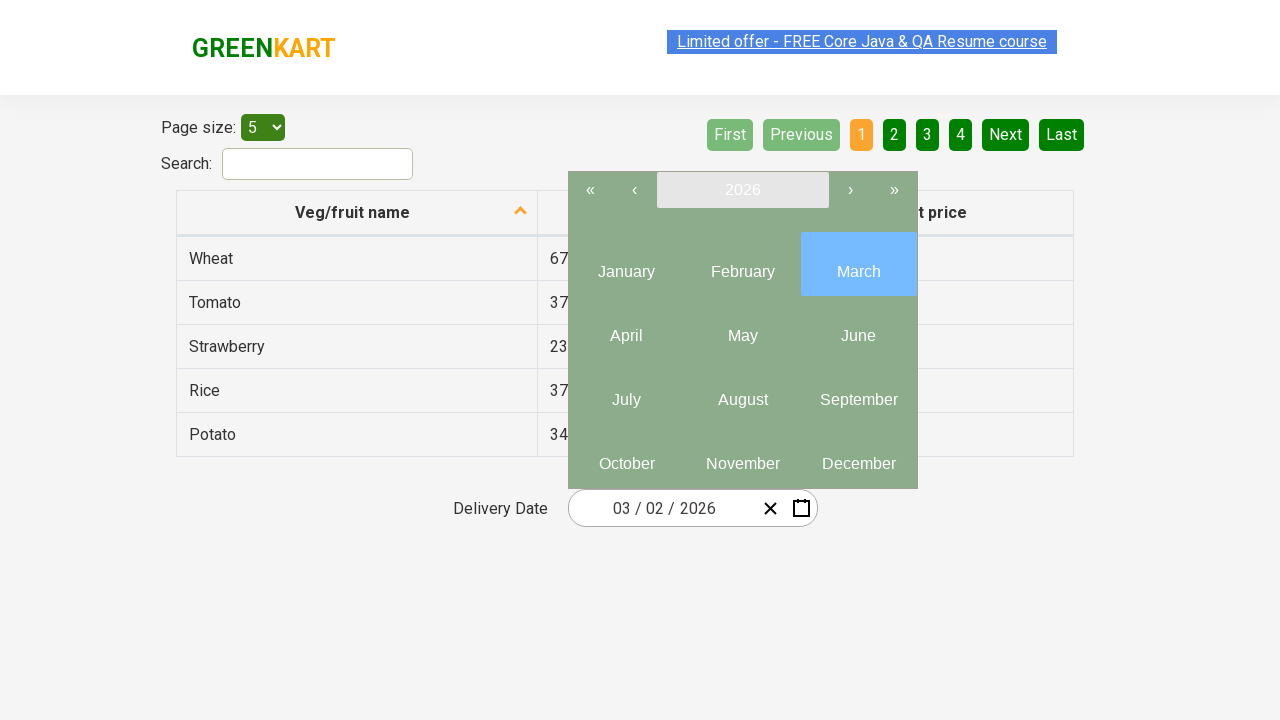

Clicked navigation label again to navigate to year view at (742, 190) on .react-calendar__navigation__label
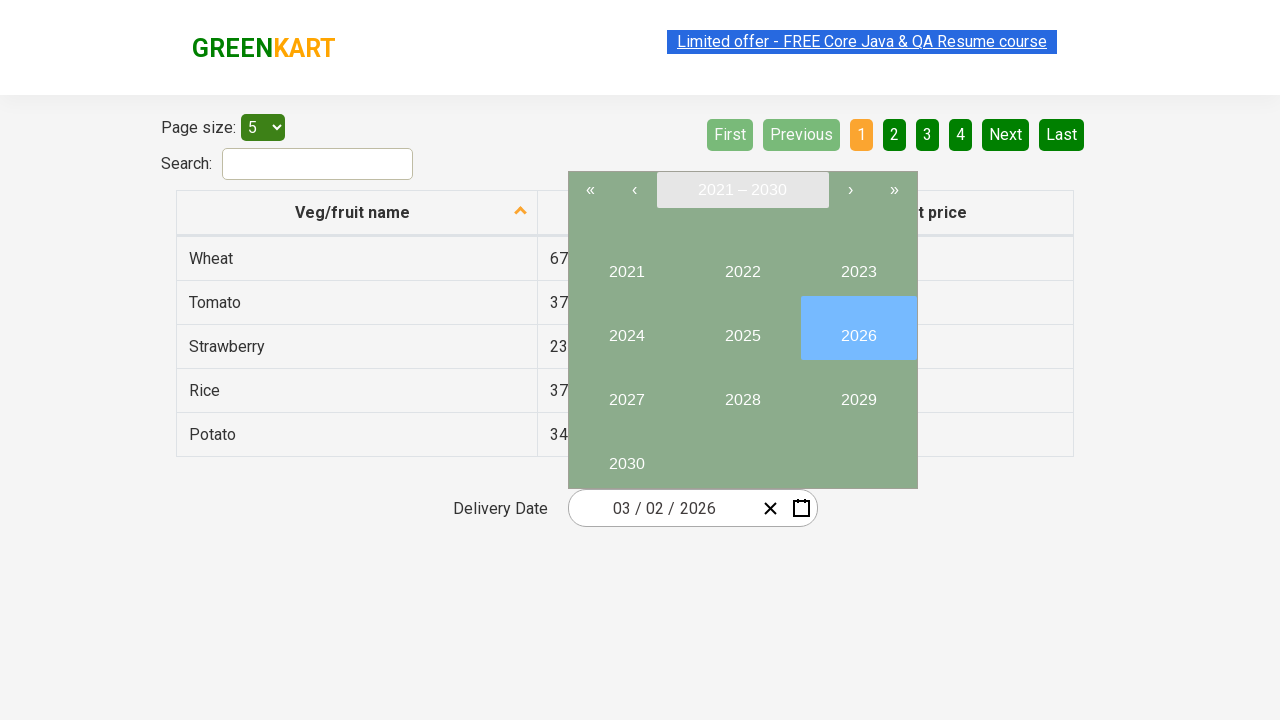

Selected year 2027 at (626, 392) on //button[text()='2027']
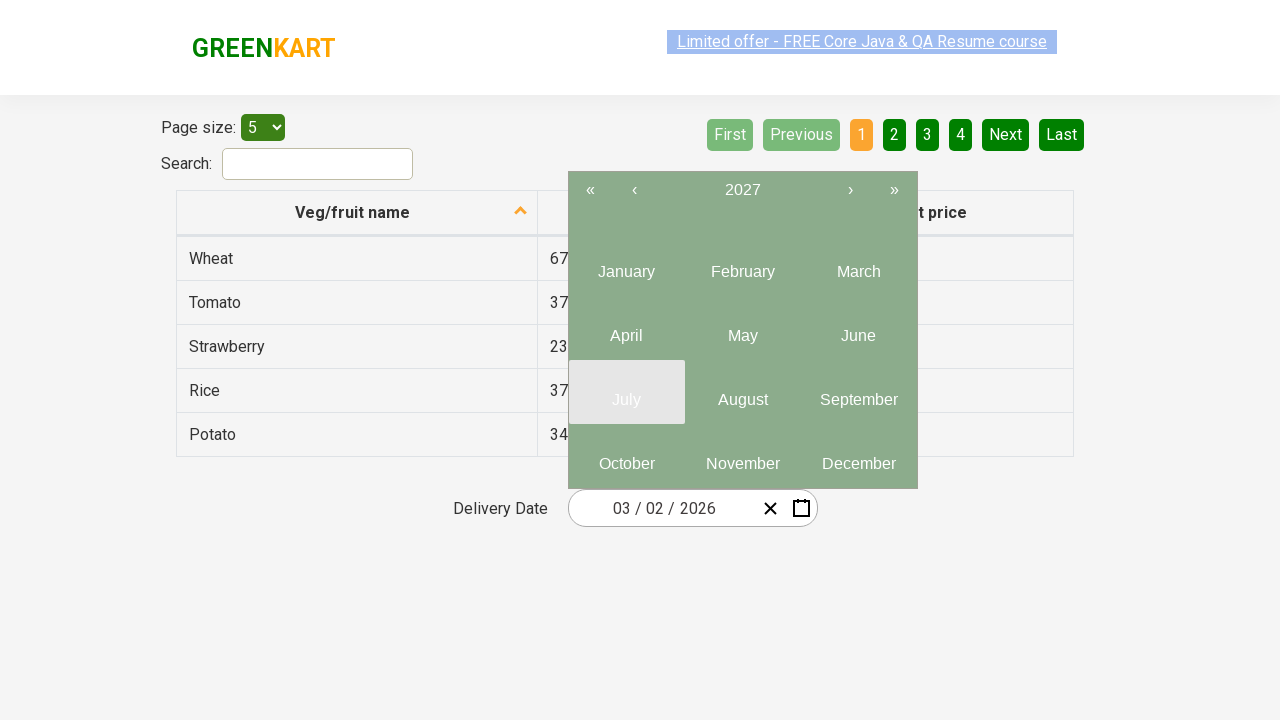

Selected month 6 (June) at (858, 328) on .react-calendar__year-view__months__month >> nth=5
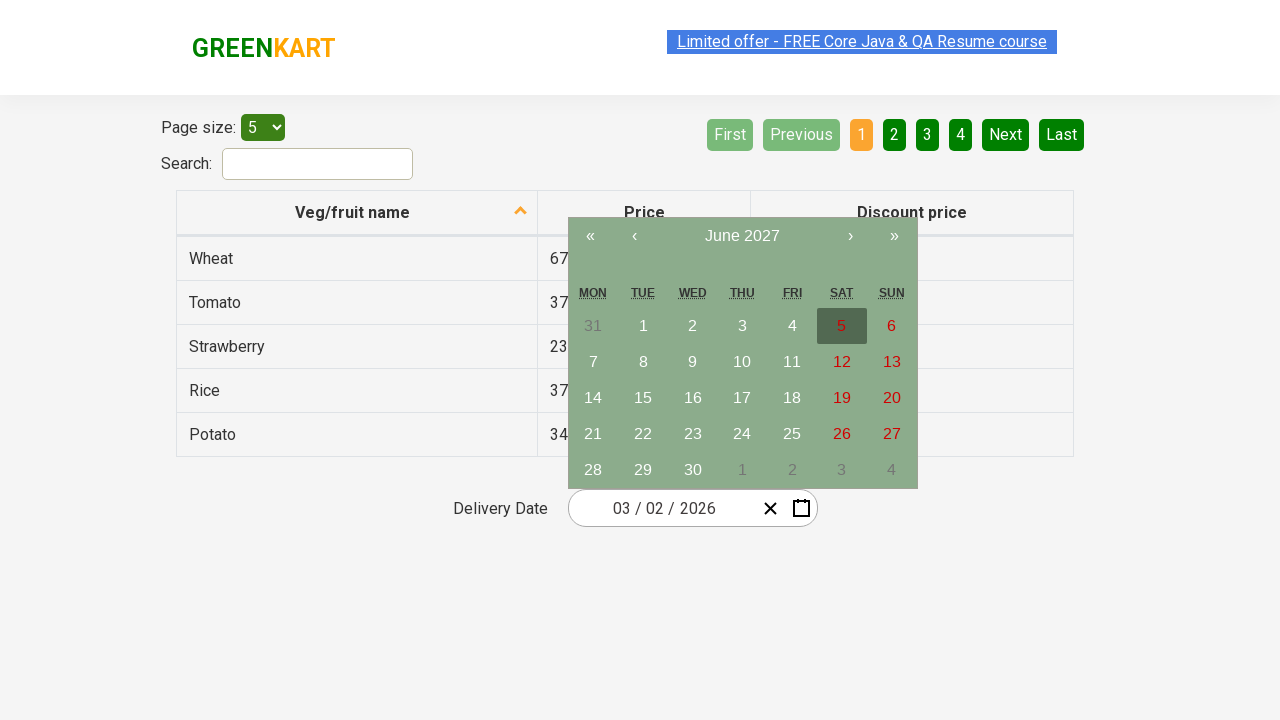

Selected date 15 at (643, 398) on //abbr[text()='15']
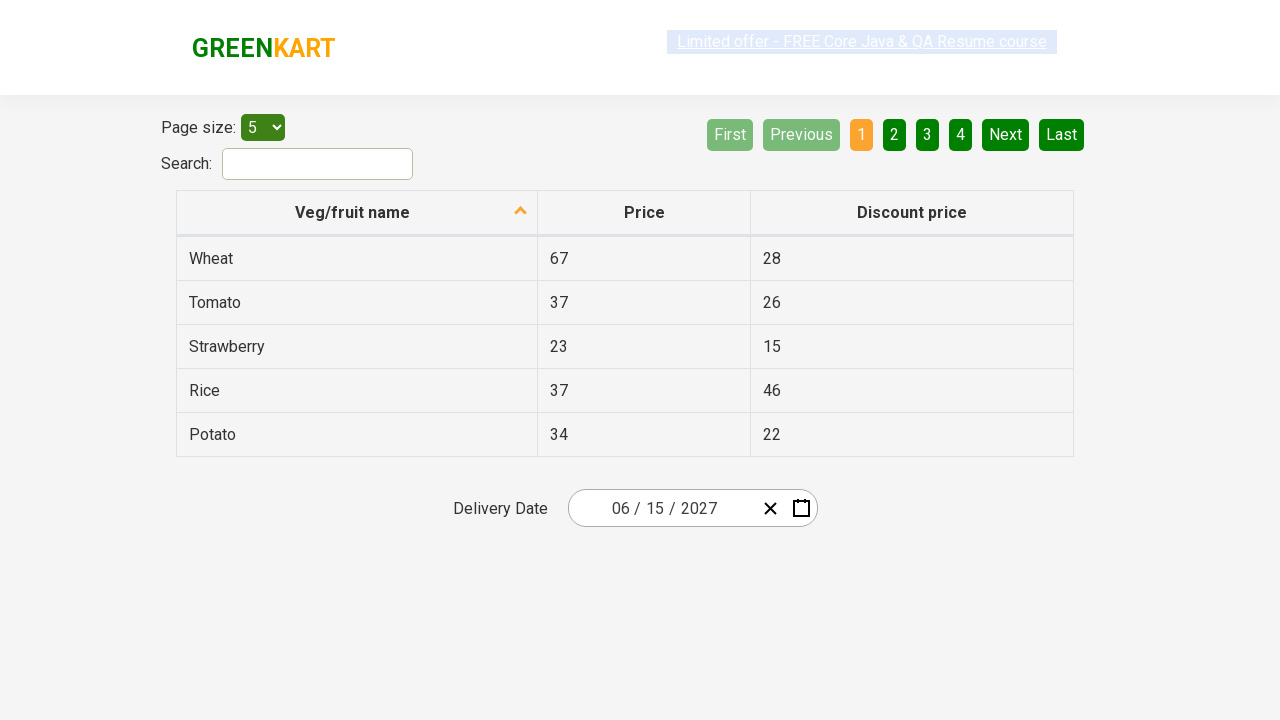

Verified date inputs are populated
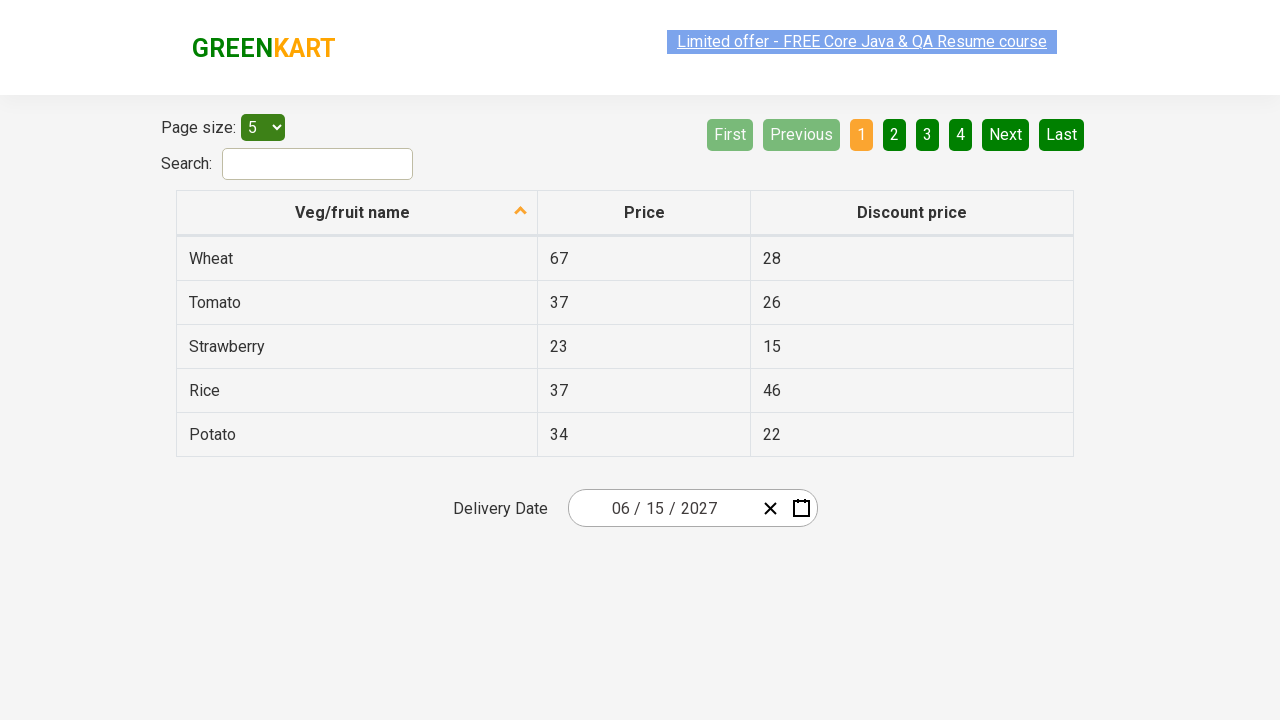

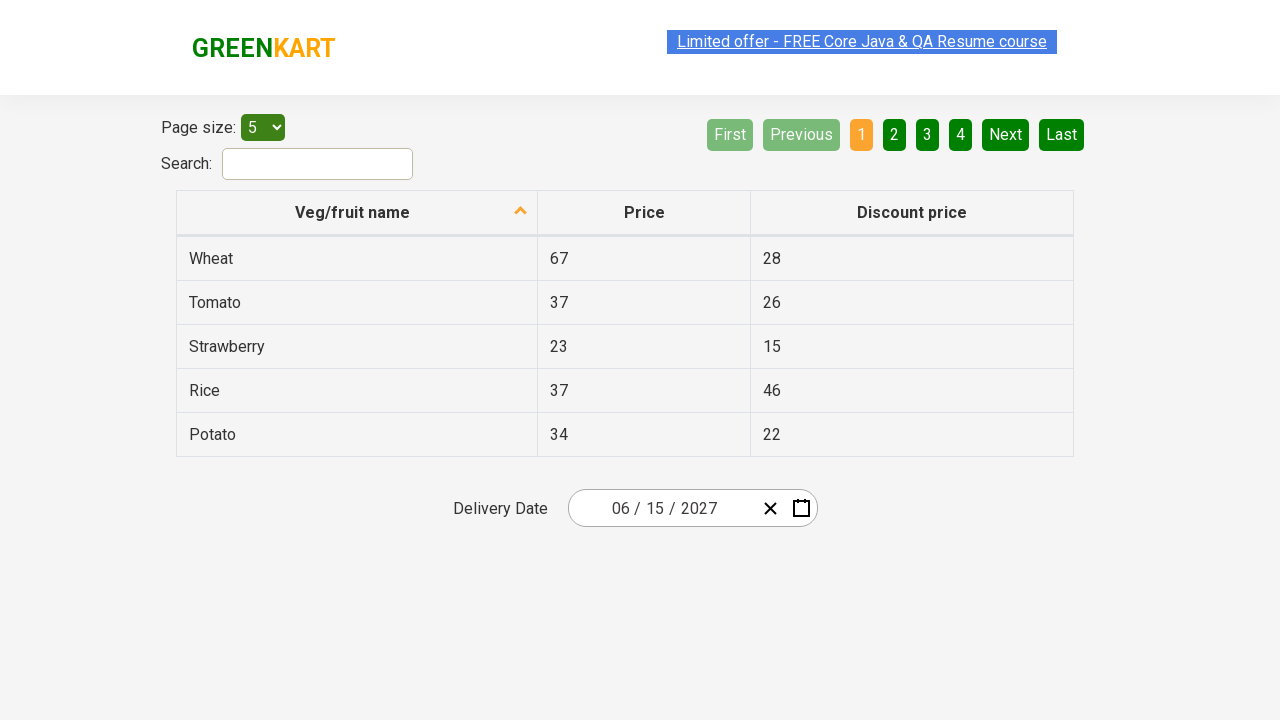